Tests radio button selection by selecting option 1 (rd1) and verifying it is set

Starting URL: https://testpages.herokuapp.com/styled/basic-html-form-test.html

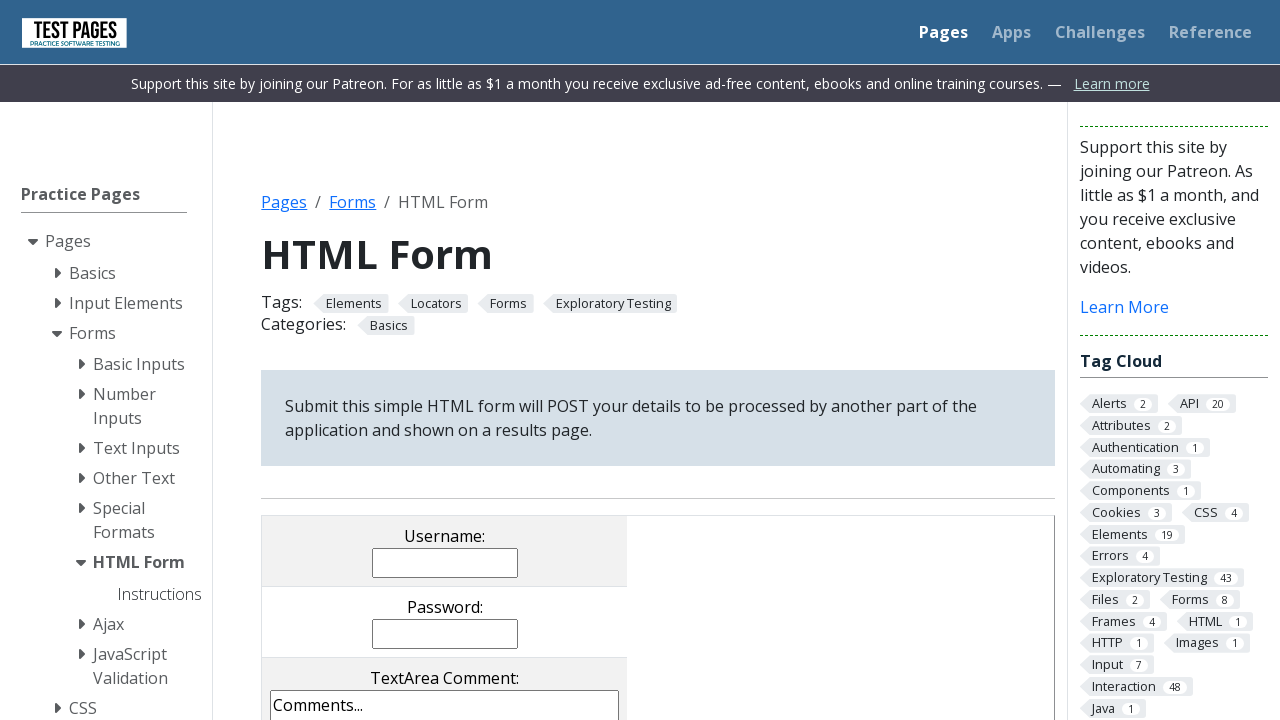

Navigated to basic HTML form test page
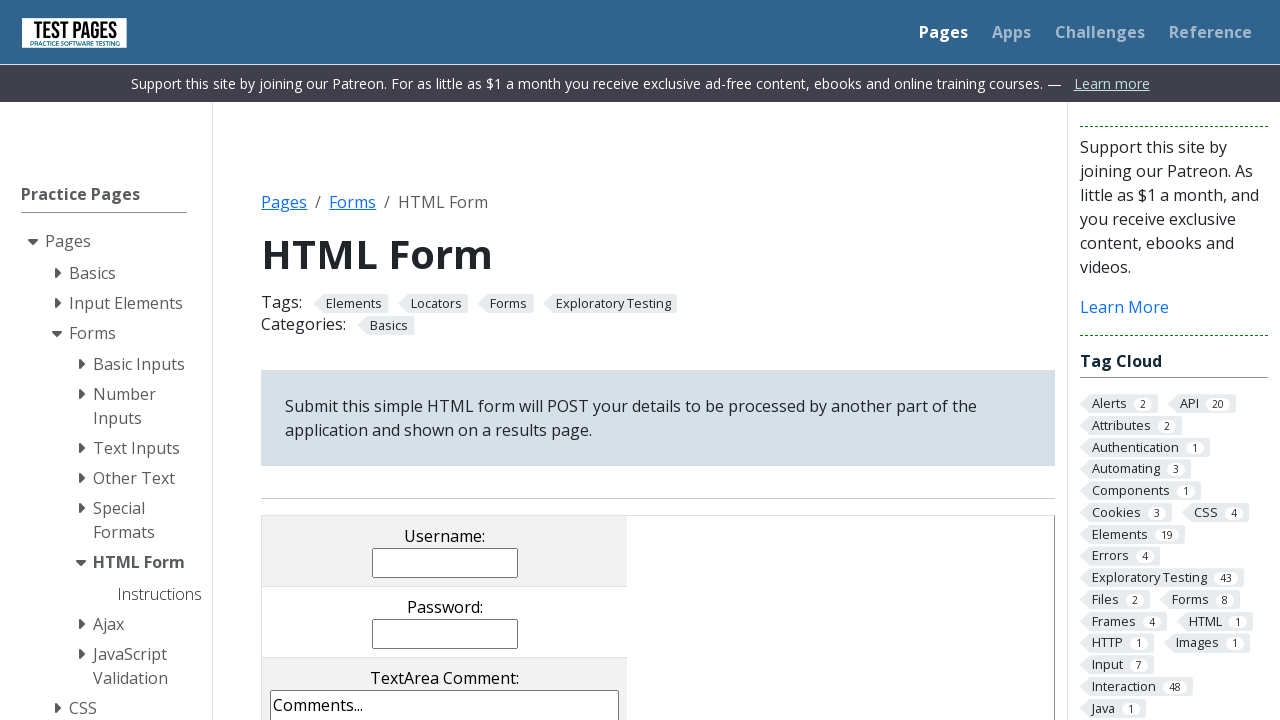

Selected radio button option 1 (rd1) at (350, 360) on input[name='radioval'][value='rd1']
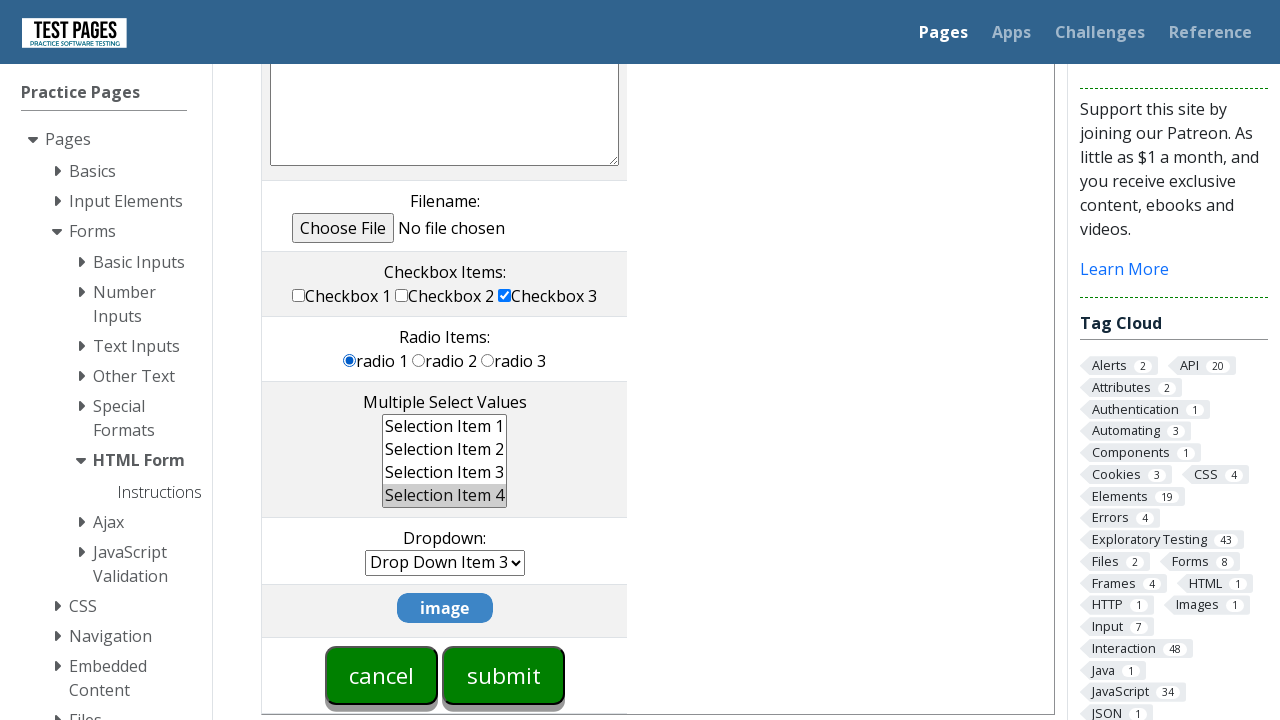

Verified that radio button option 1 (rd1) is selected
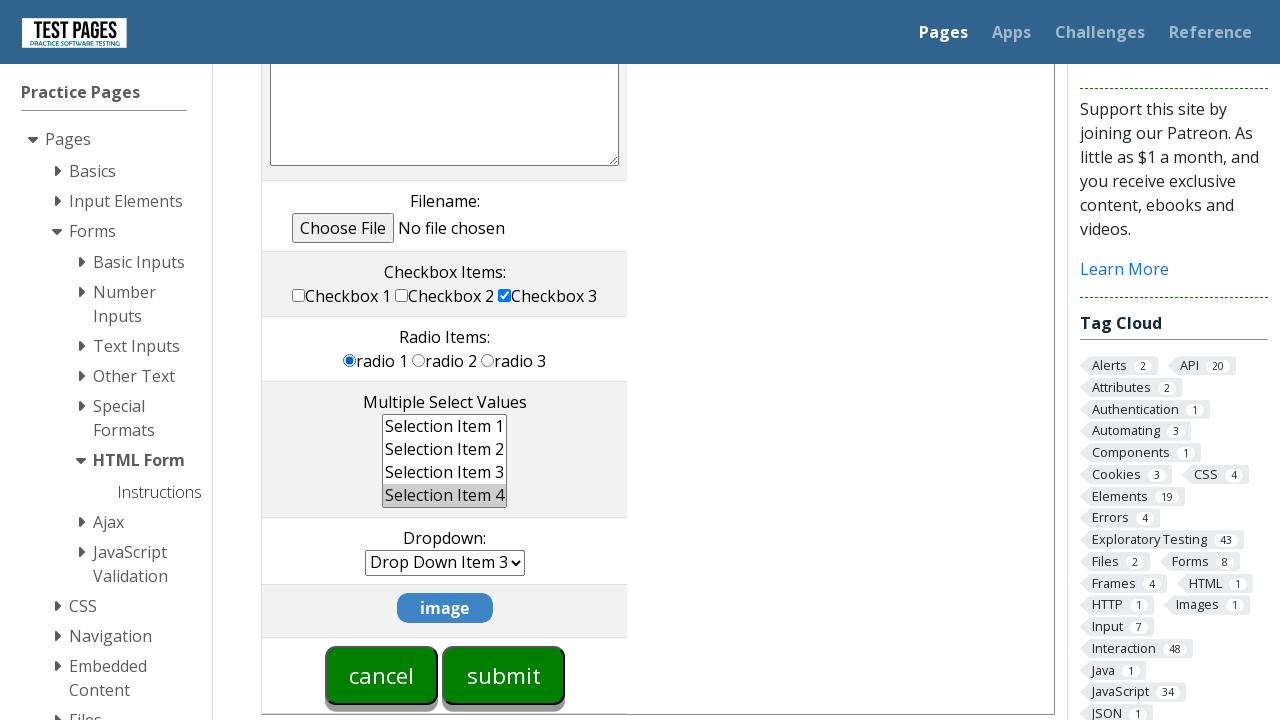

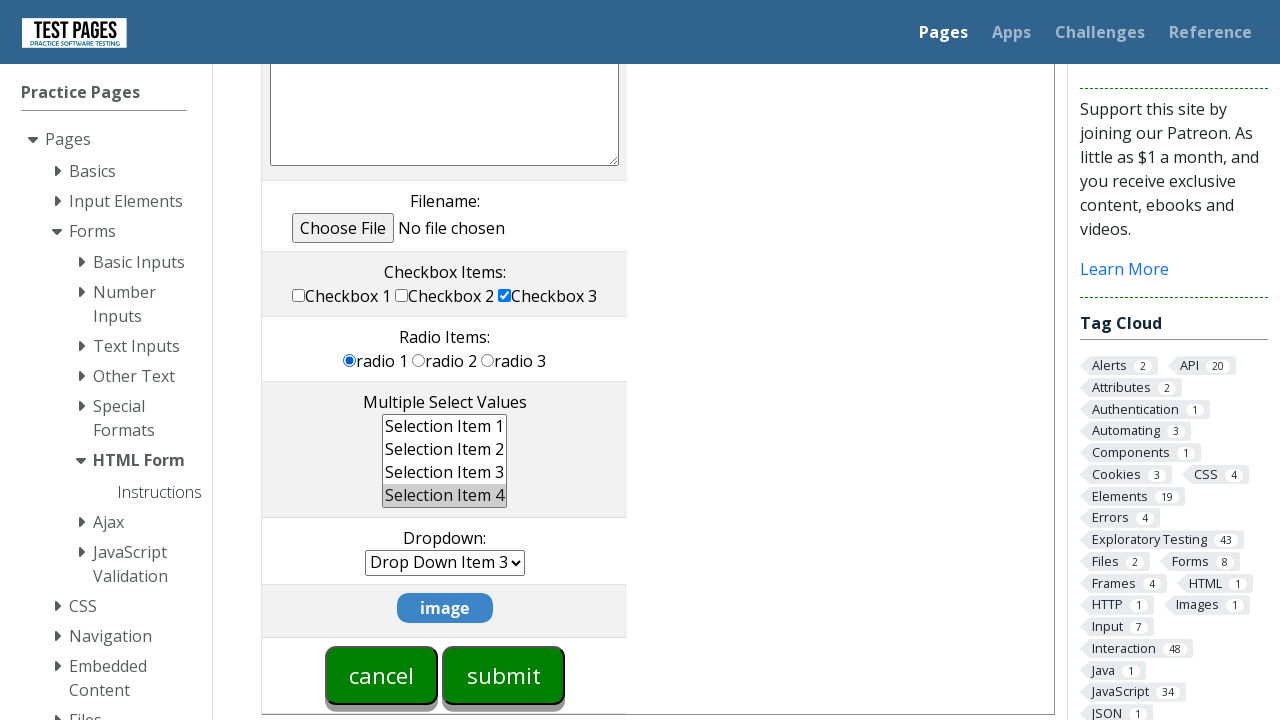